Tests clicking on an element using comma-separated CSS selector for OR logic

Starting URL: https://academy.naveenautomationlabs.com/

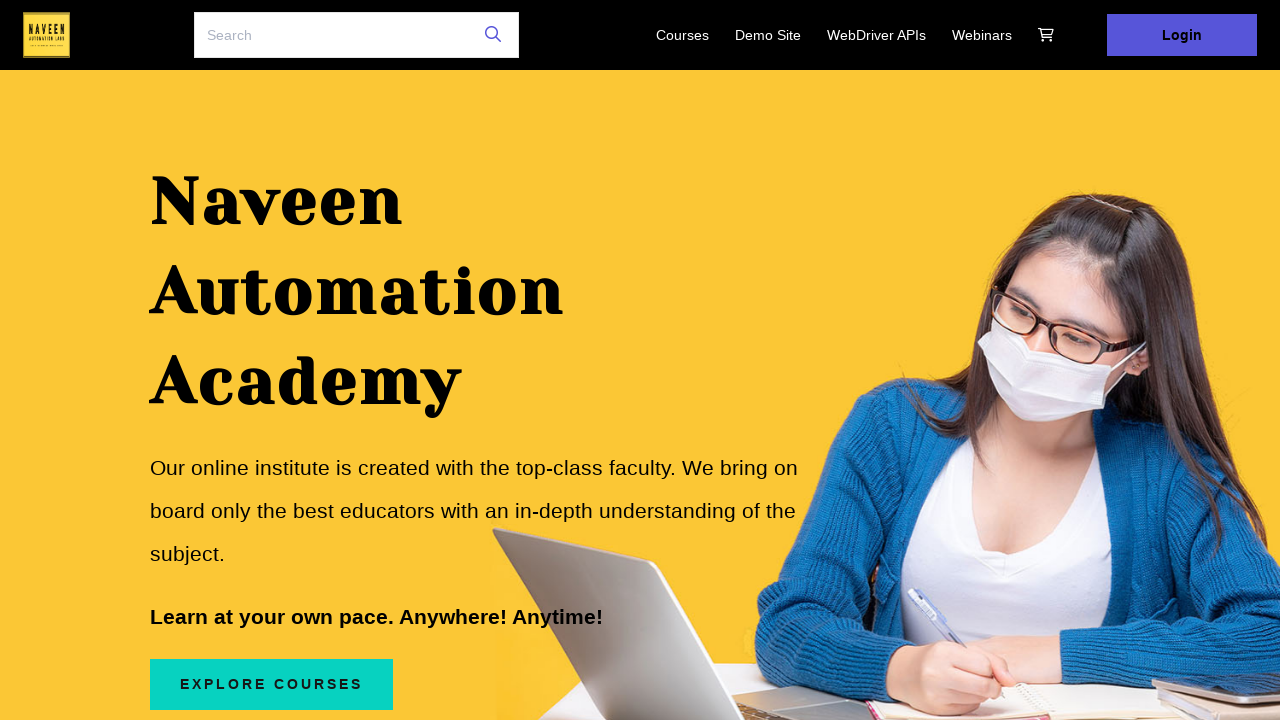

Navigated to https://academy.naveenautomationlabs.com/
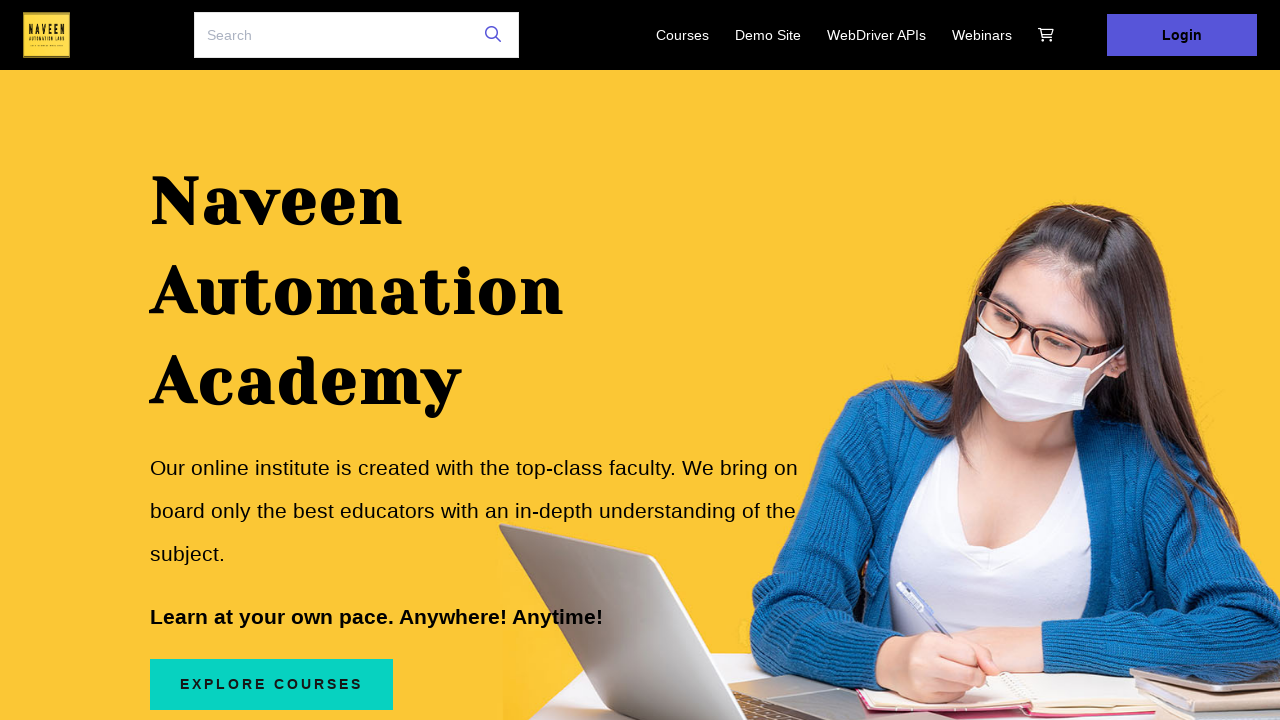

Clicked Login link using comma-separated CSS selector for OR logic at (1182, 35) on a:has-text('Login'), a:has-text('login')
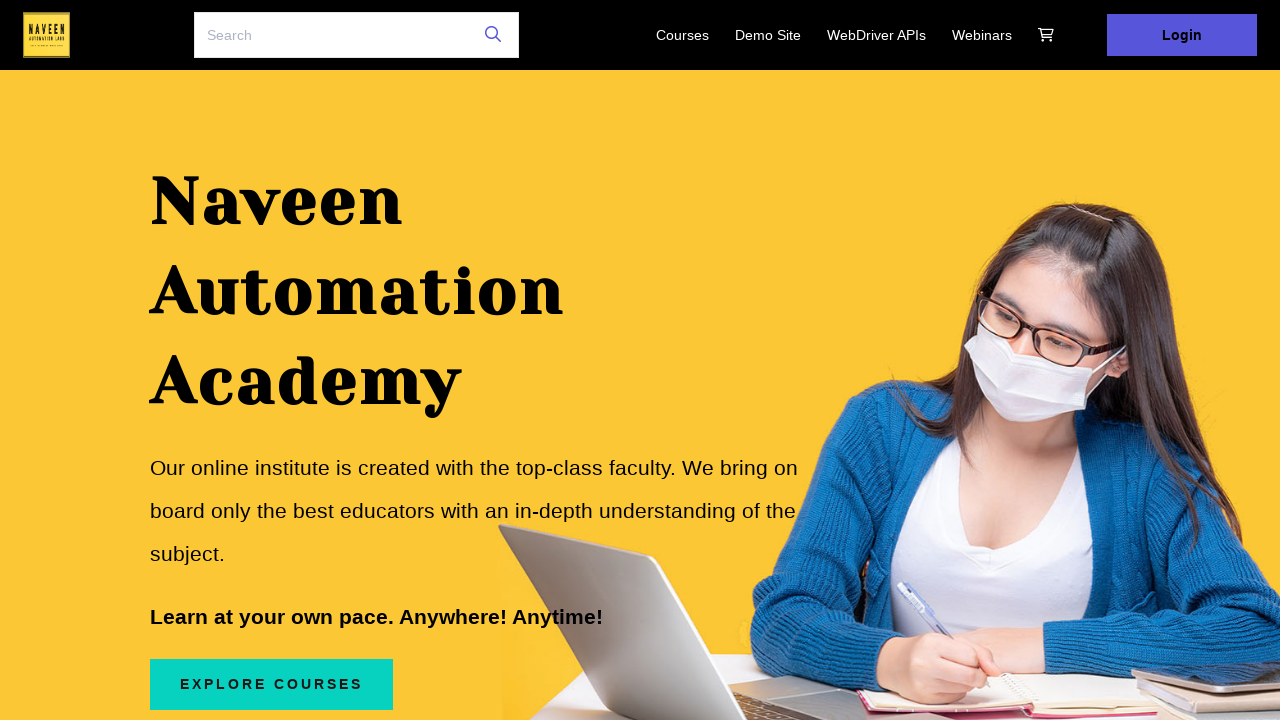

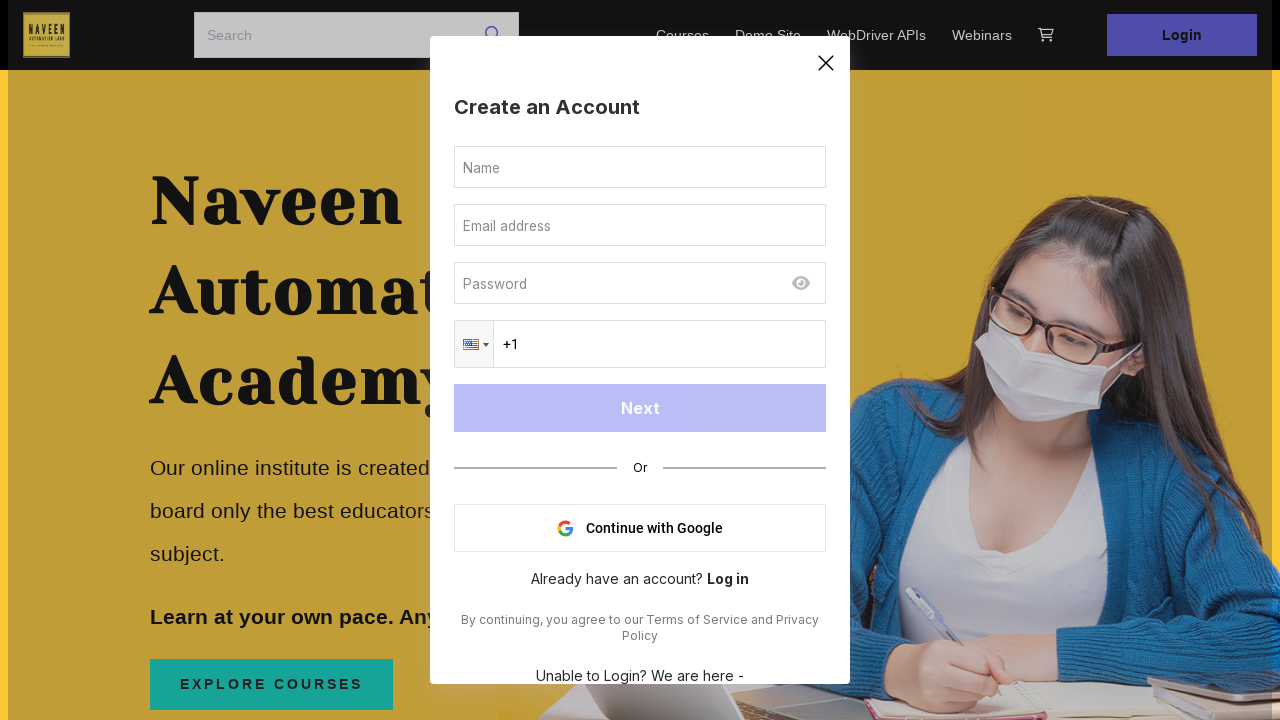